Tests checkbox component functionality by clicking on associated labels and verifying the checkbox state changes accordingly.

Starting URL: https://tamagui.dev/docs/components/checkbox

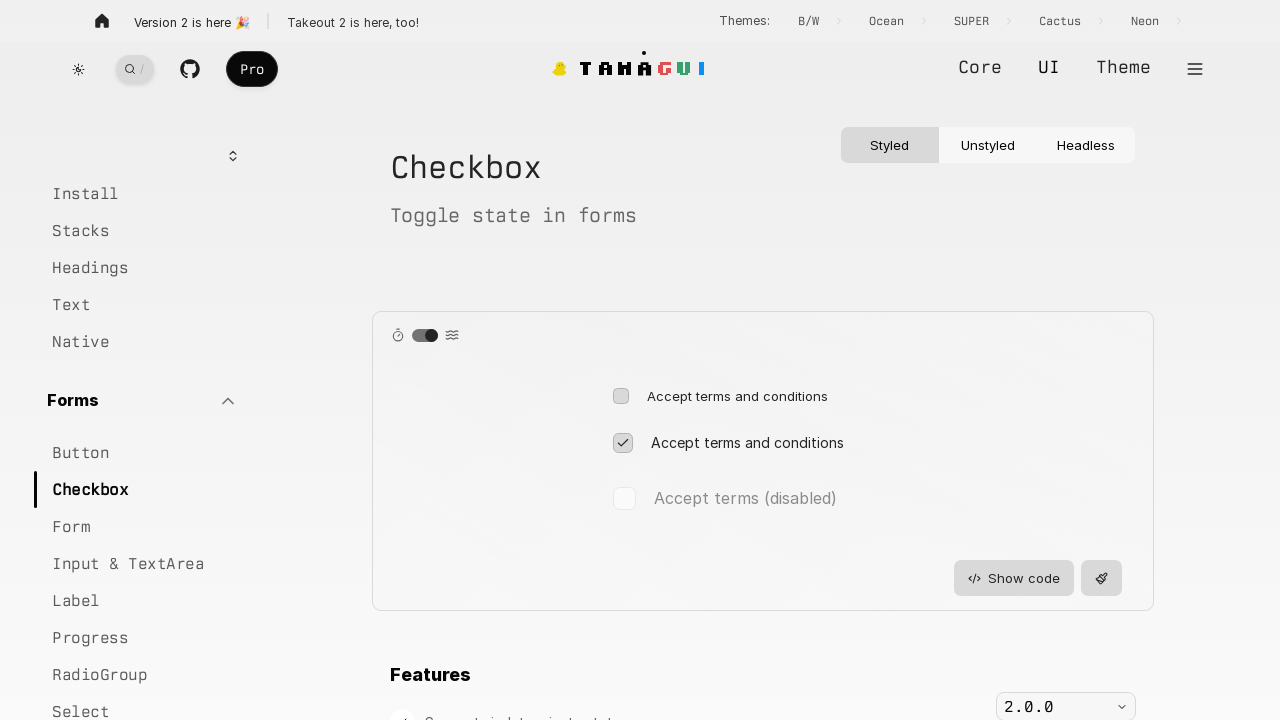

Demo section loaded
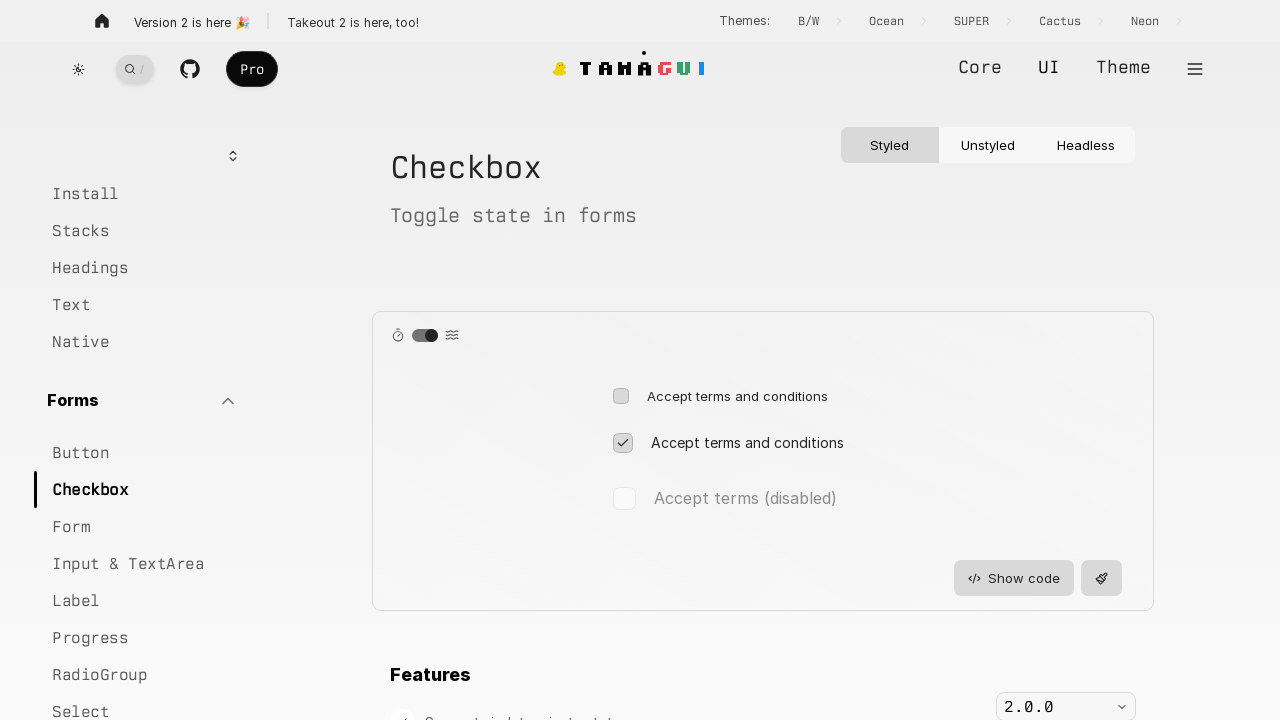

Verified checkbox-3 is initially unchecked
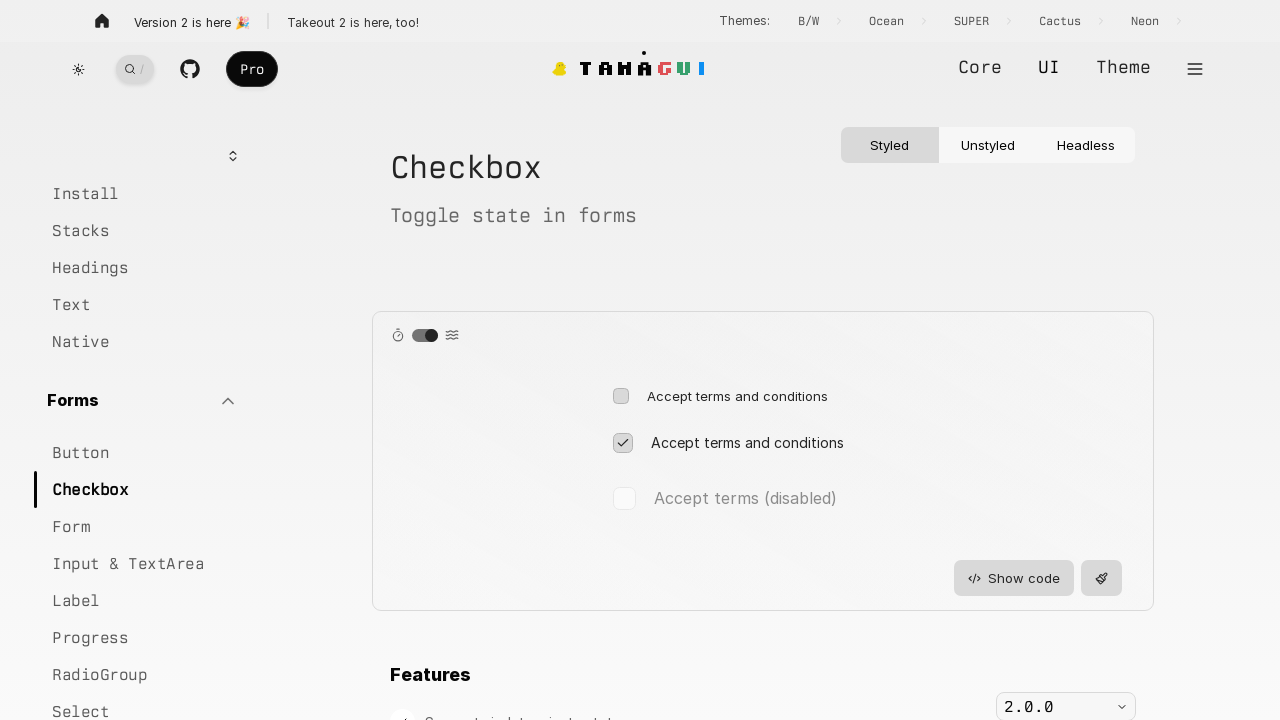

Clicked label for checkbox-3 to check it at (737, 396) on label[for='checkbox-3']
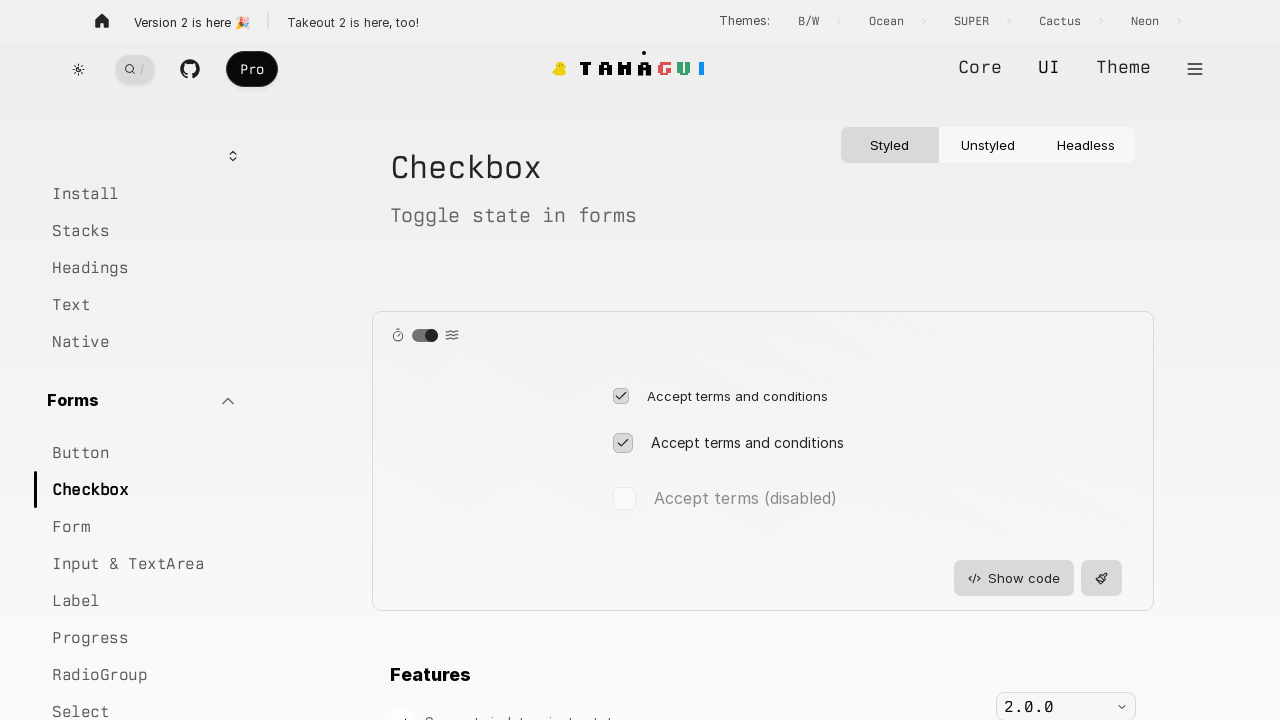

Verified checkbox-3 is now checked
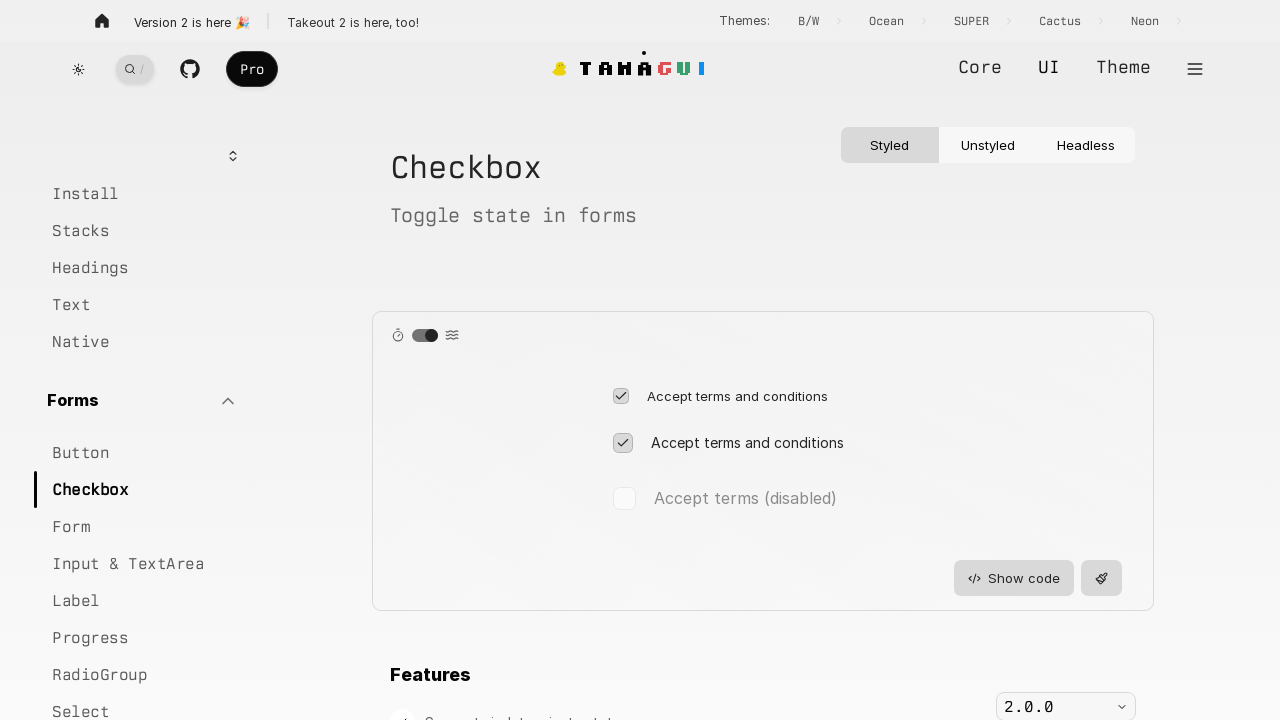

Verified checkbox-4 is initially checked
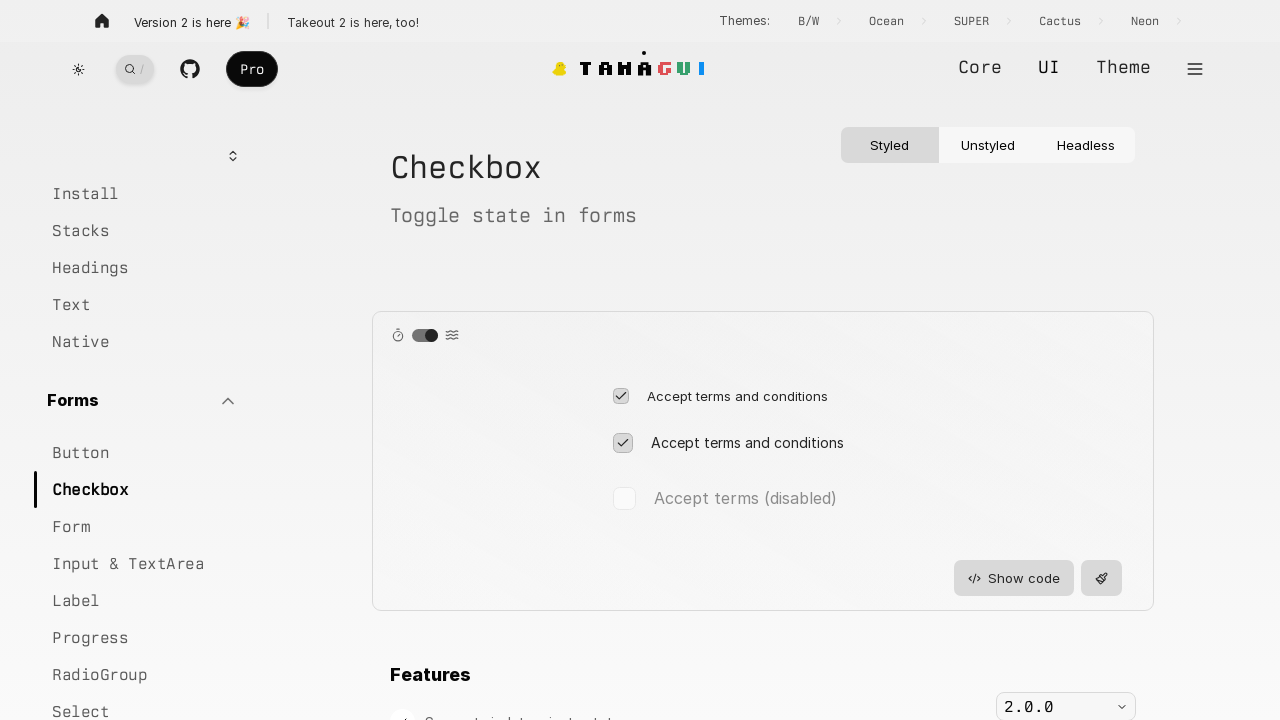

Clicked label for checkbox-4 to uncheck it at (747, 443) on label[for='checkbox-4']
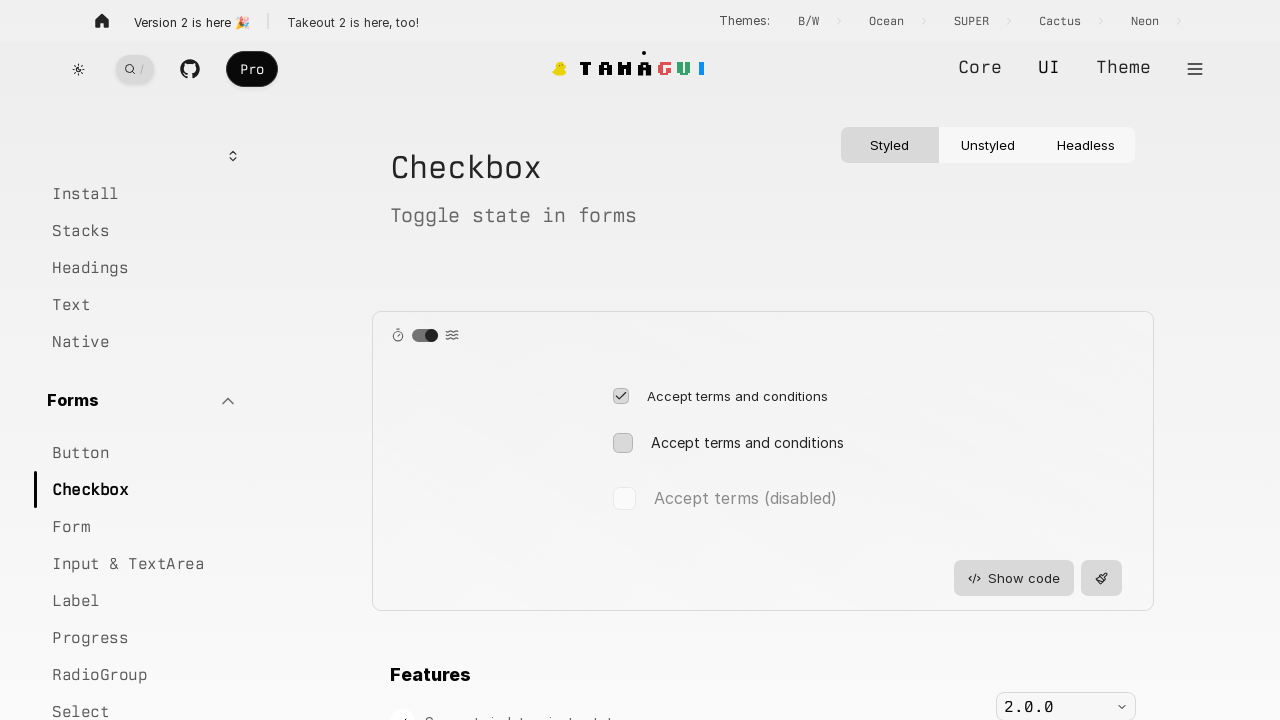

Verified checkbox-4 is now unchecked
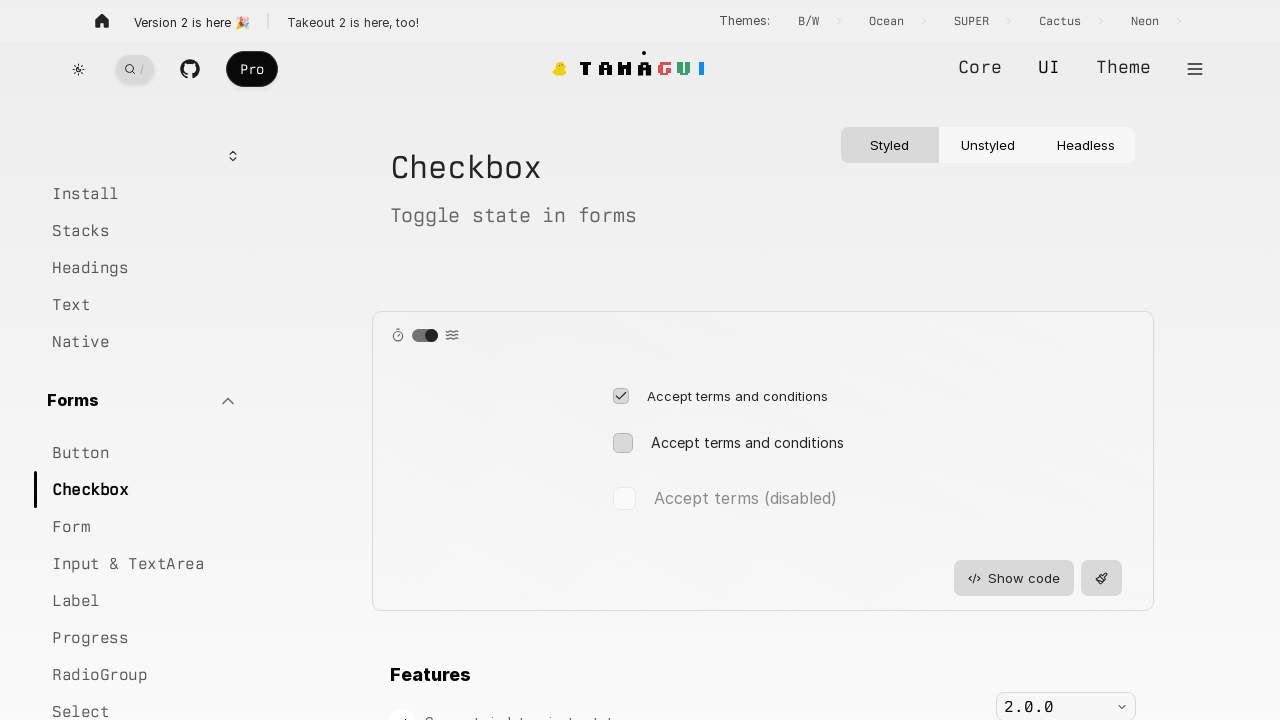

Clicked checkbox-3 to reset it to unchecked state at (620, 396) on #checkbox-3
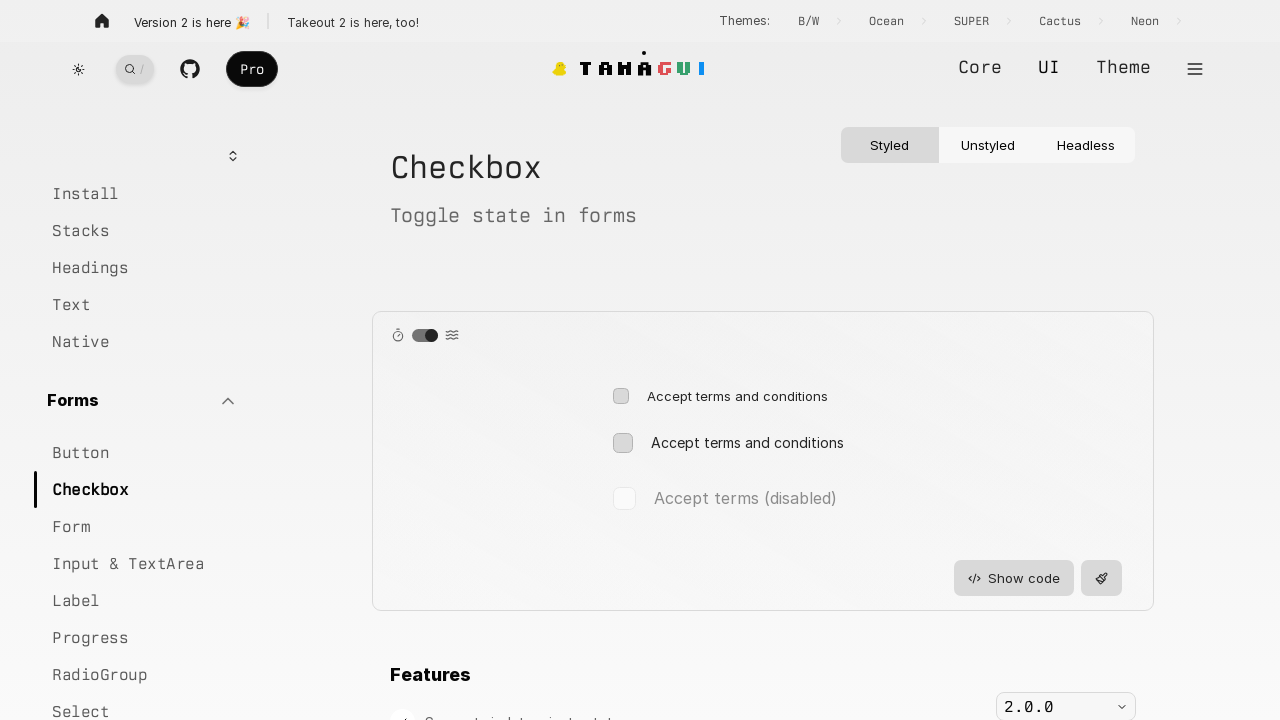

Clicked checkbox-4 to reset it to checked state at (622, 443) on #checkbox-4
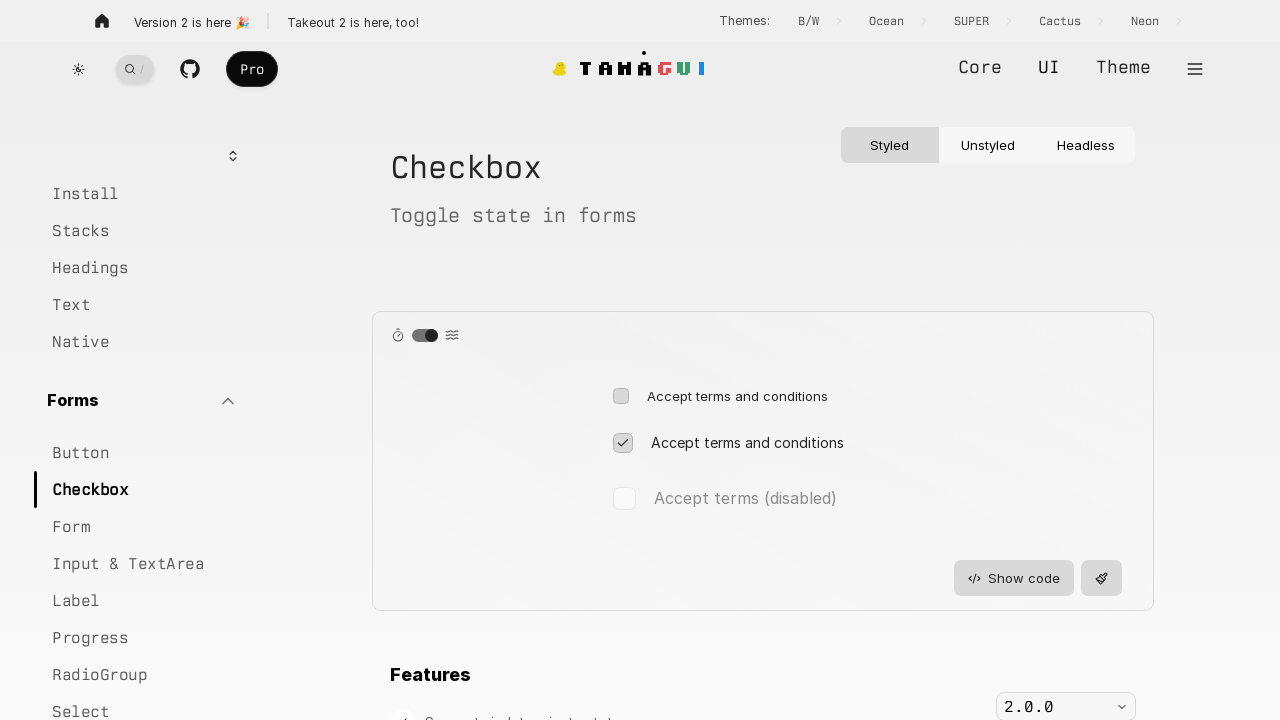

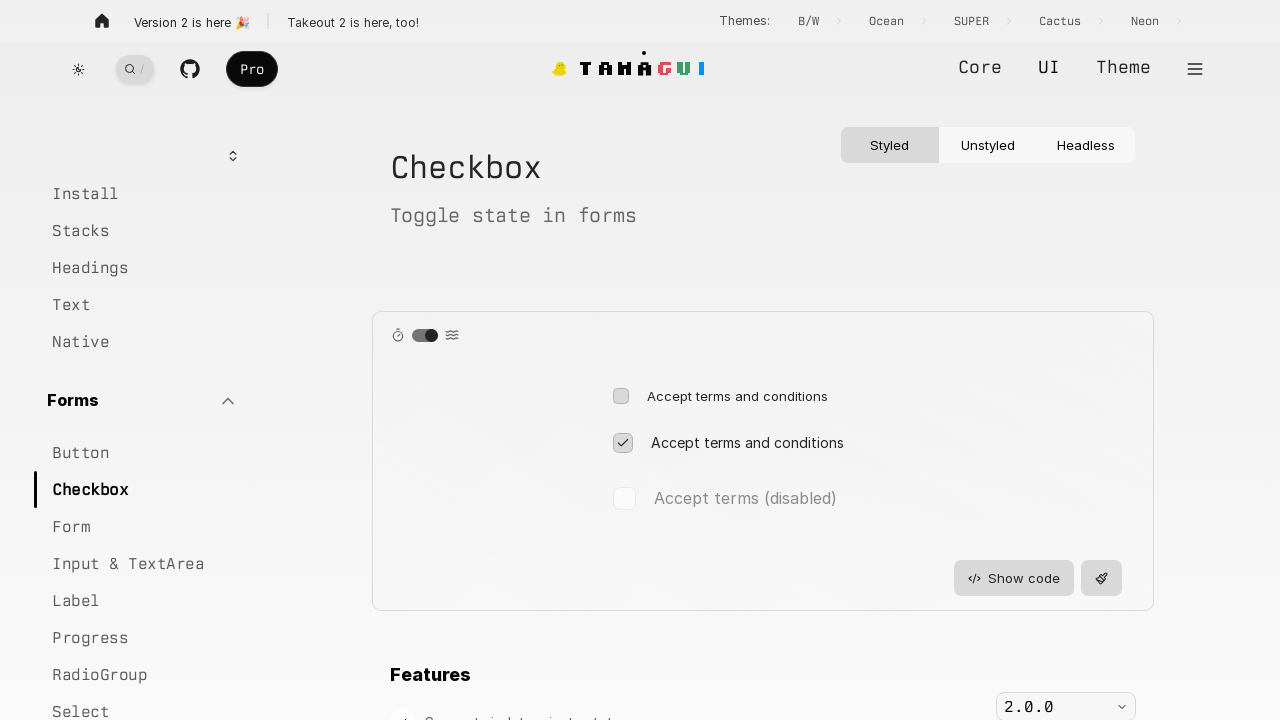